Tests JavaScript alert handling by clicking the JS Alert button and accepting the alert dialog

Starting URL: https://the-internet.herokuapp.com/javascript_alerts

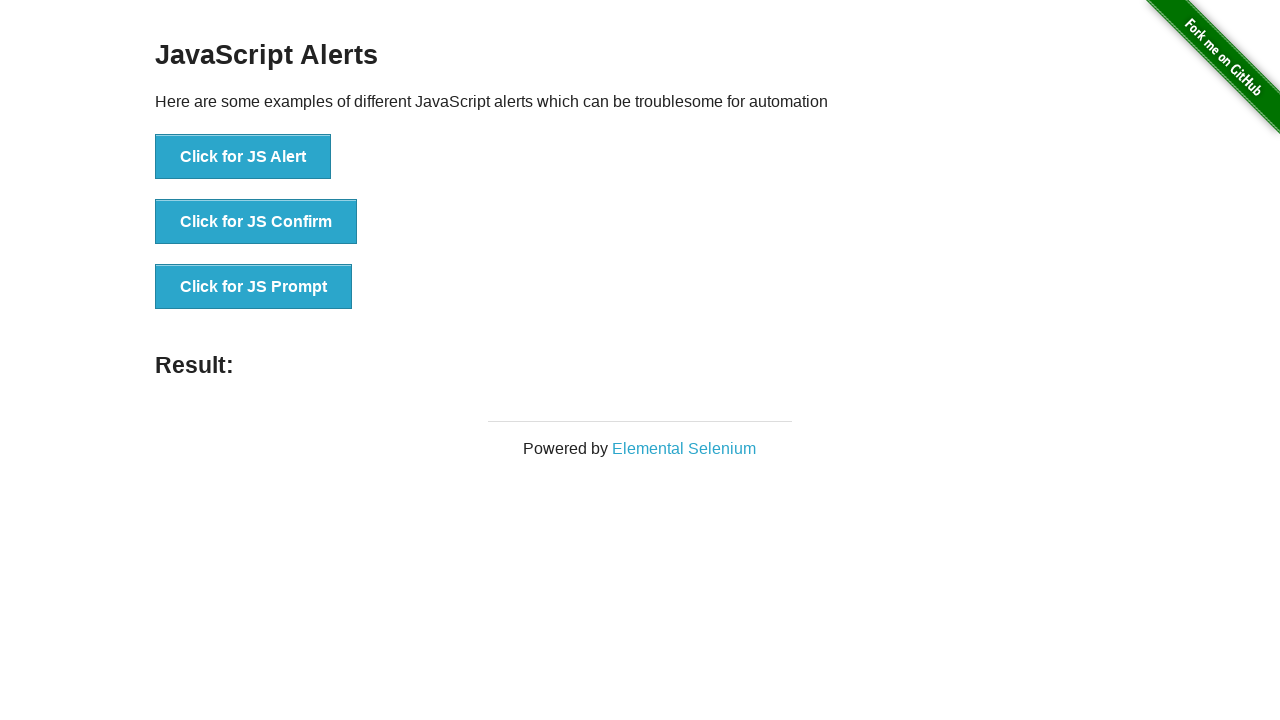

Set up dialog handler to accept alerts
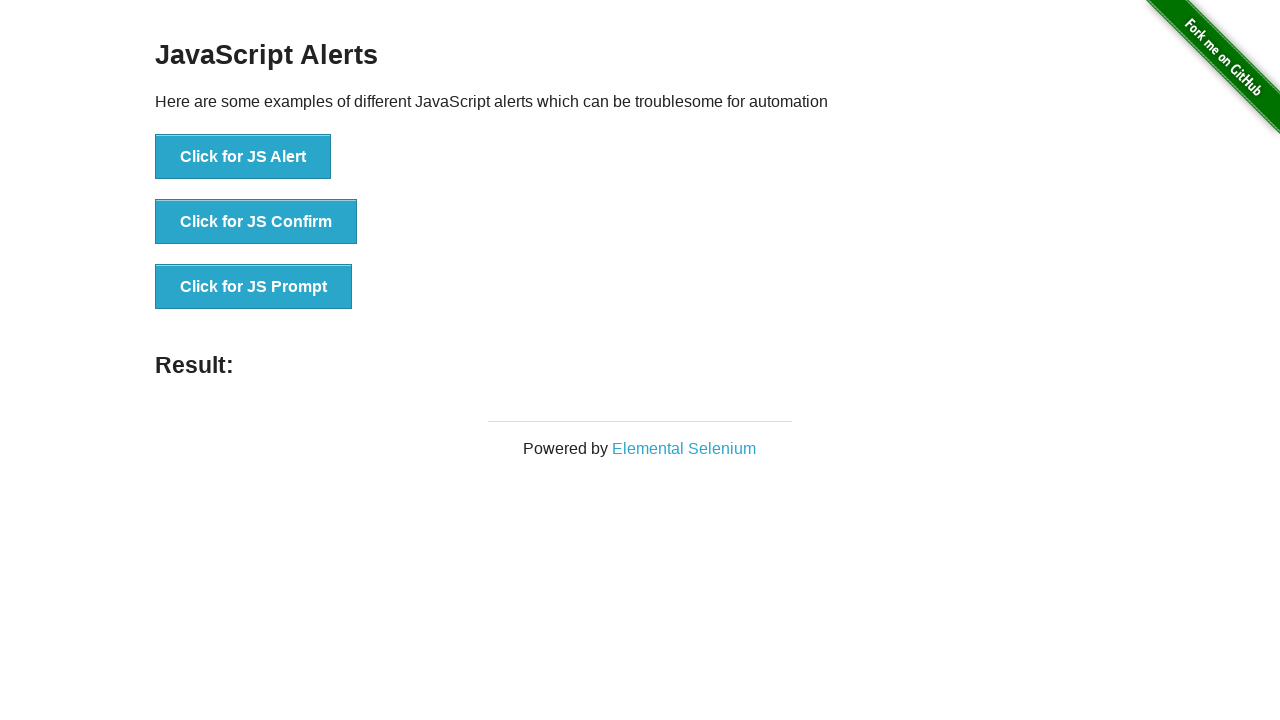

Clicked JS Alert button at (243, 157) on xpath=//button[normalize-space()='Click for JS Alert']
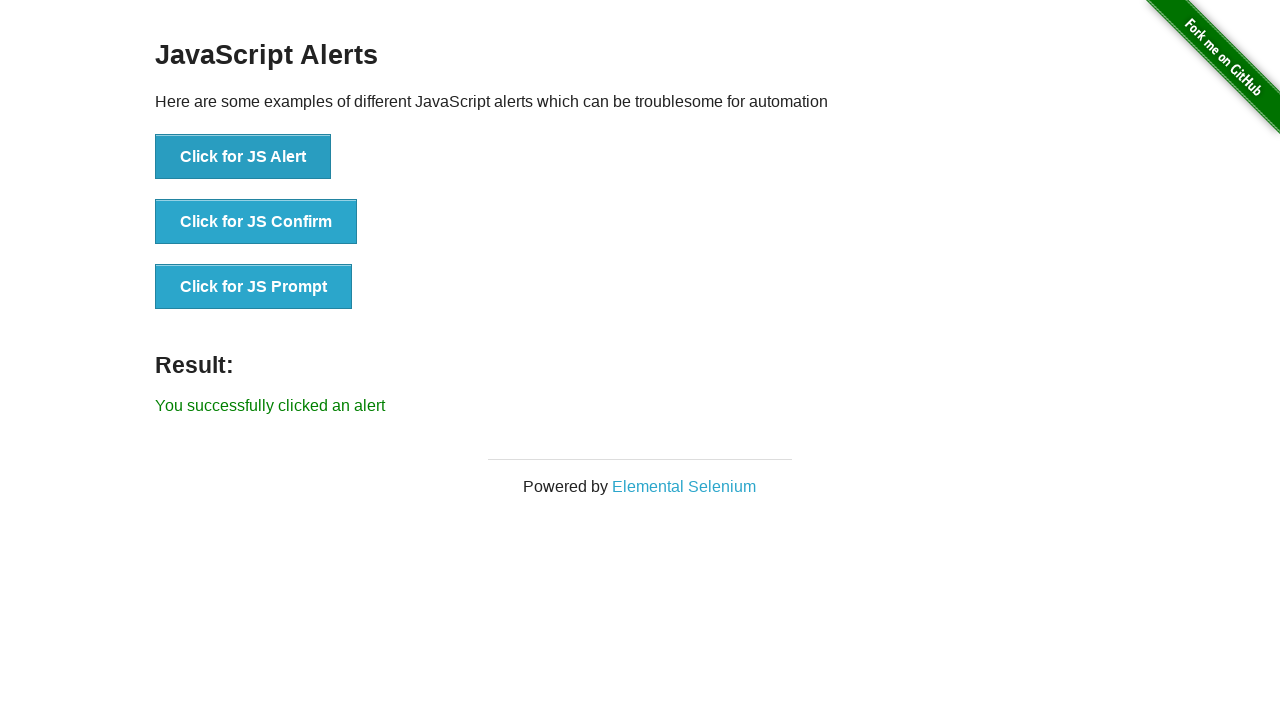

Alert was accepted and result message appeared
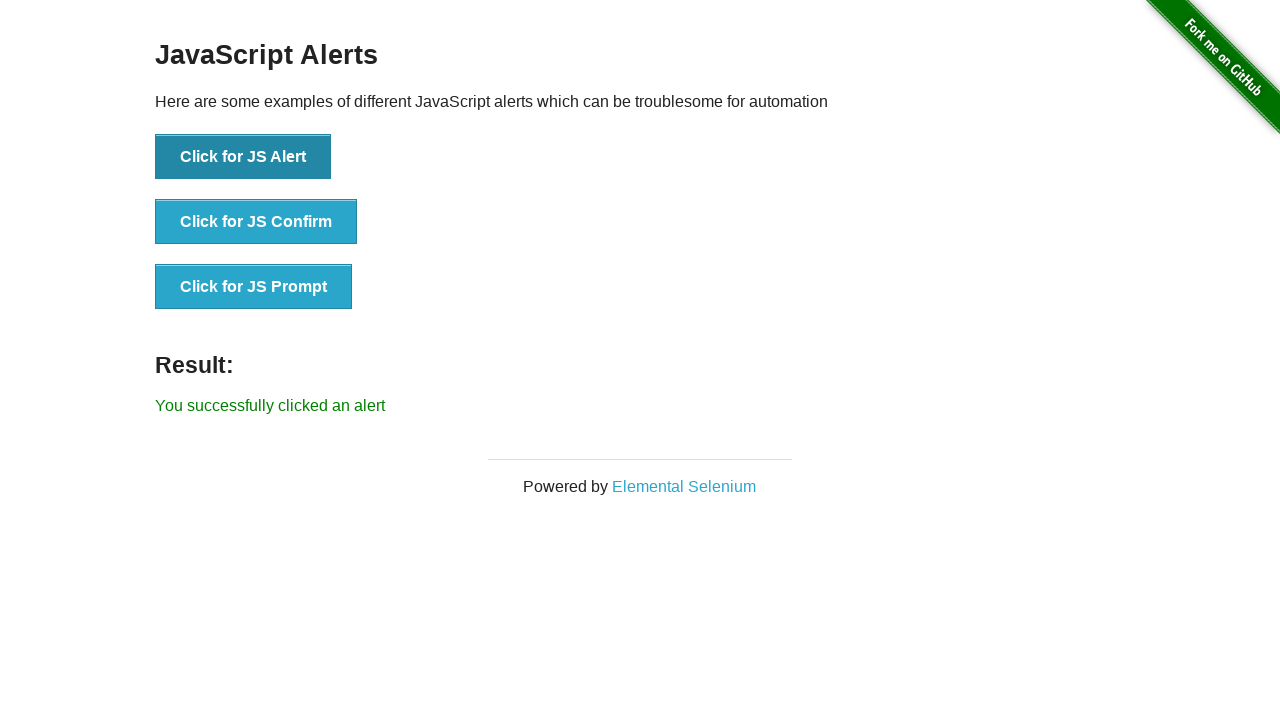

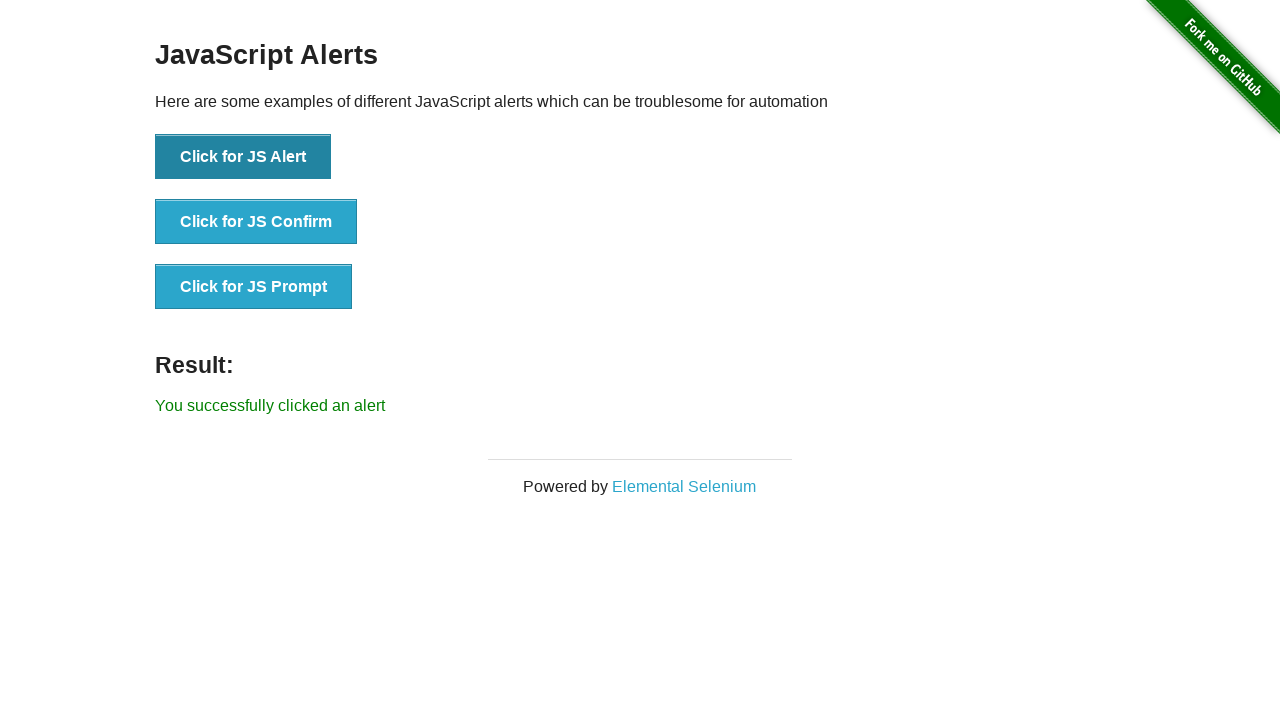